Tests drag and drop functionality by dragging block A to block B's position, then dragging block B back to block A's position

Starting URL: https://the-internet.herokuapp.com/drag_and_drop

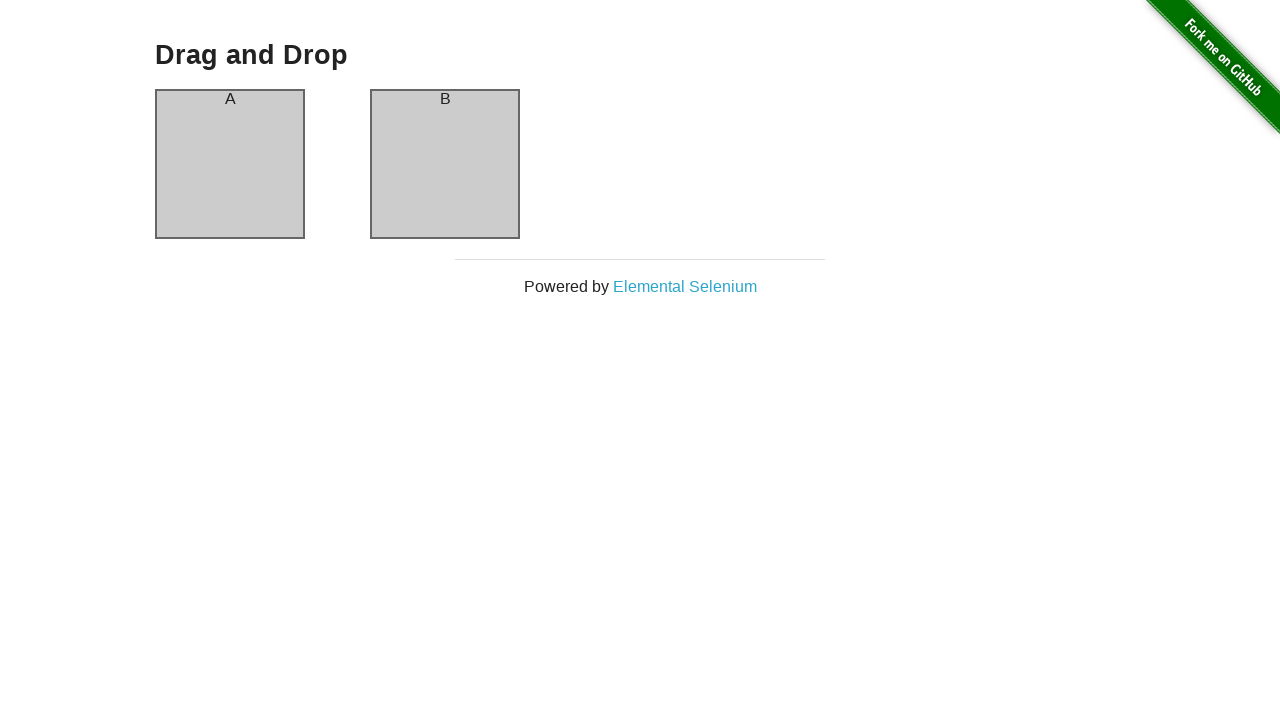

Located block A element
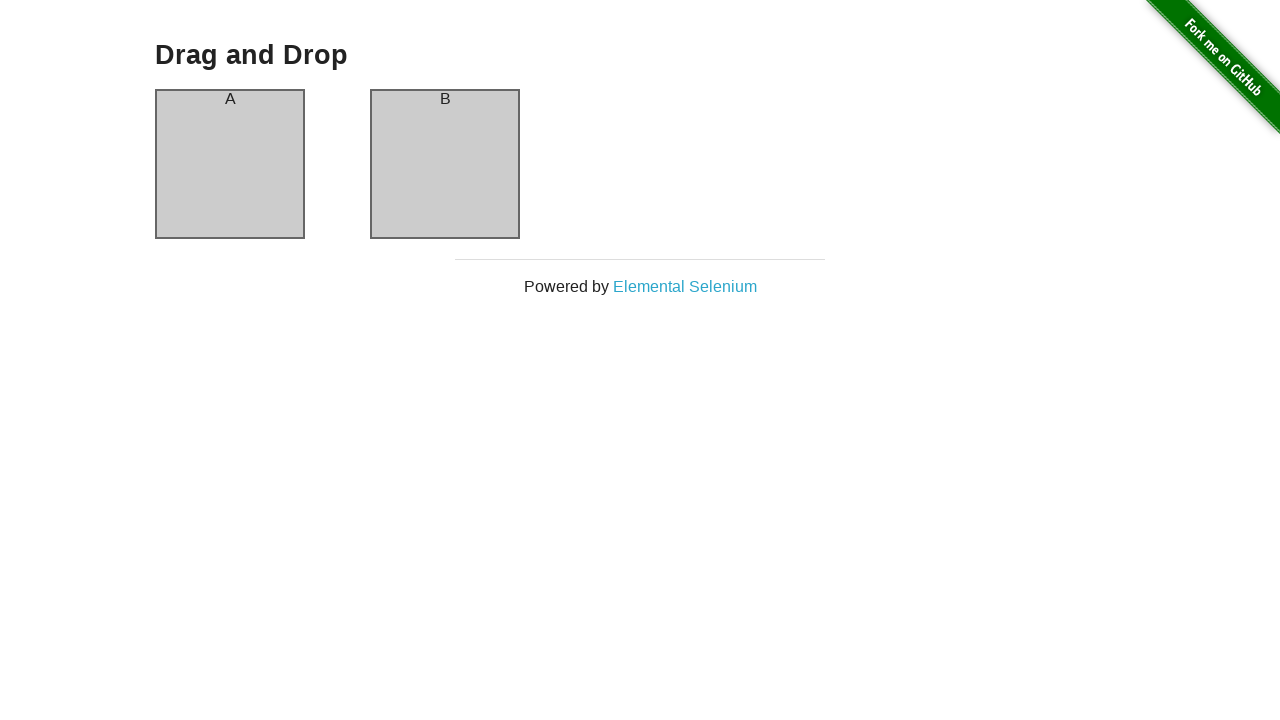

Located block B element
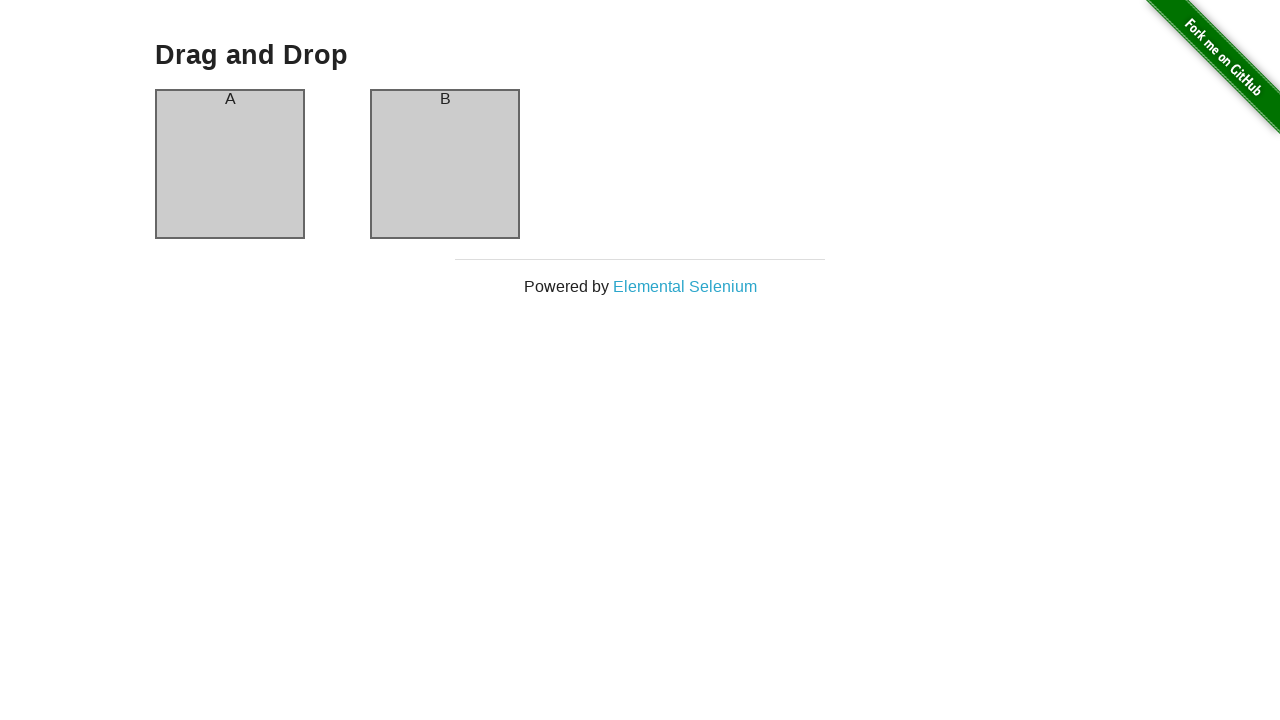

Dragged block A to block B's position at (445, 164)
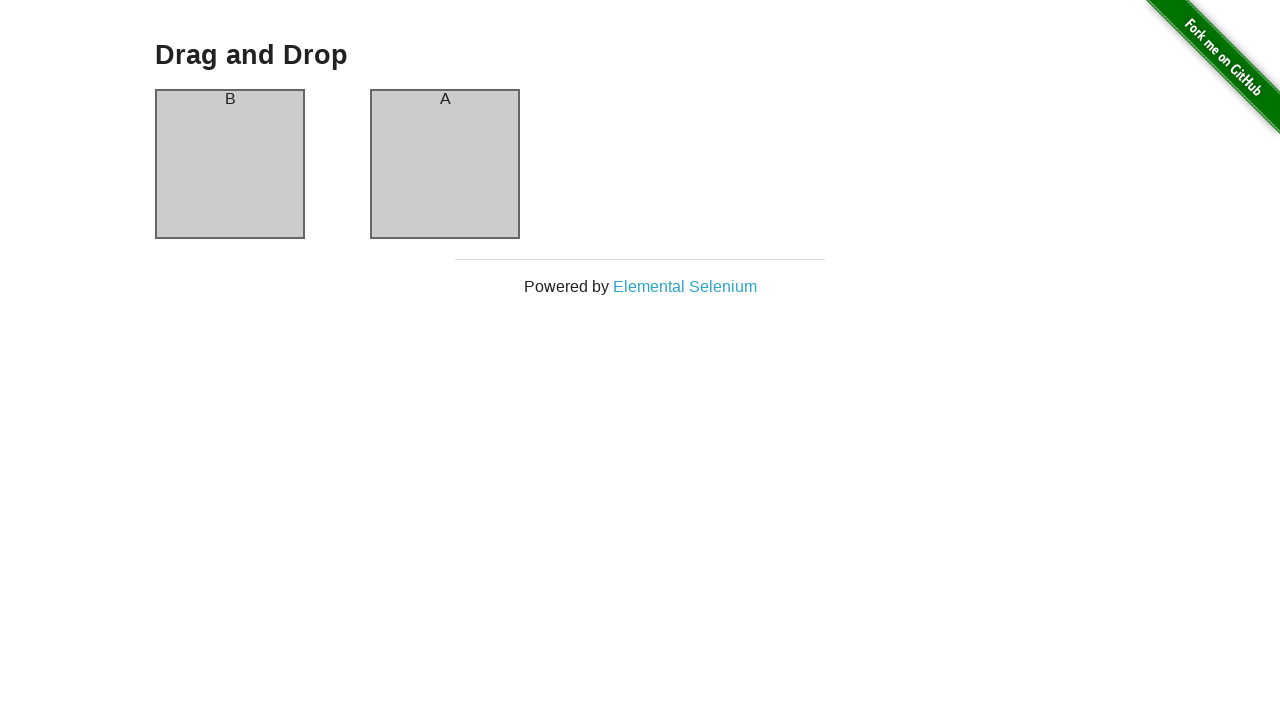

Dragged block B back to block A's position at (230, 164)
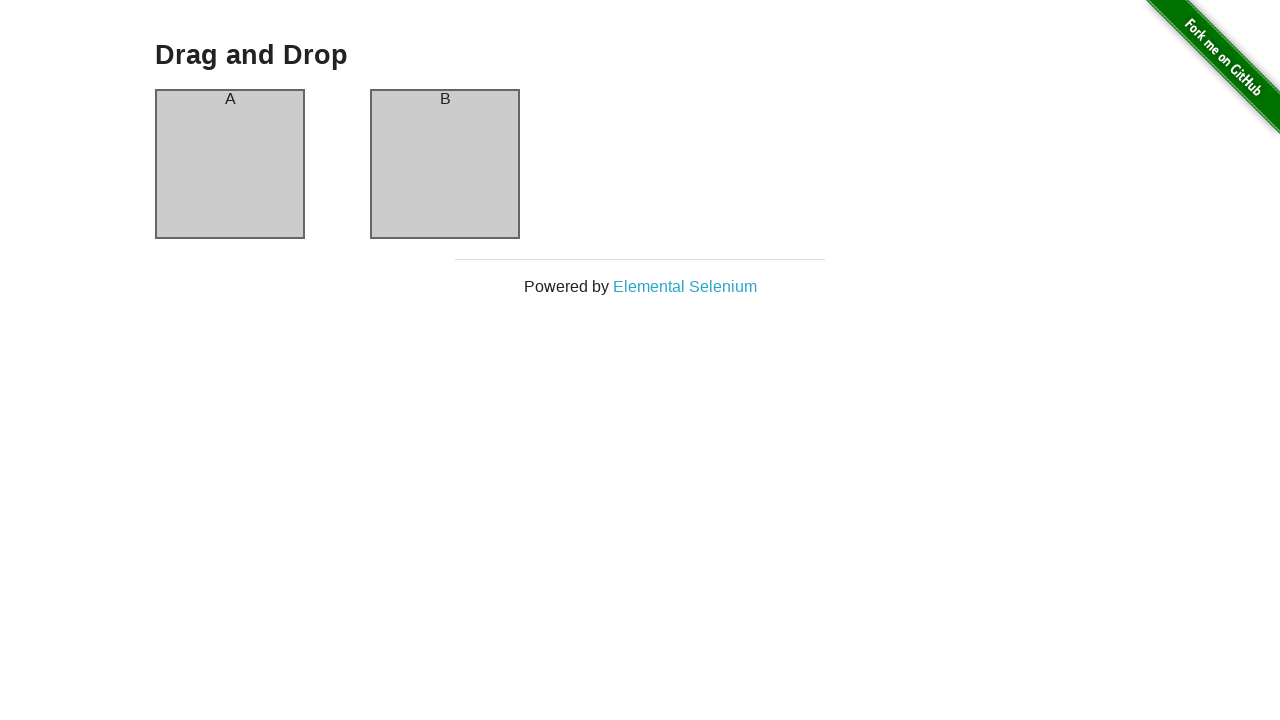

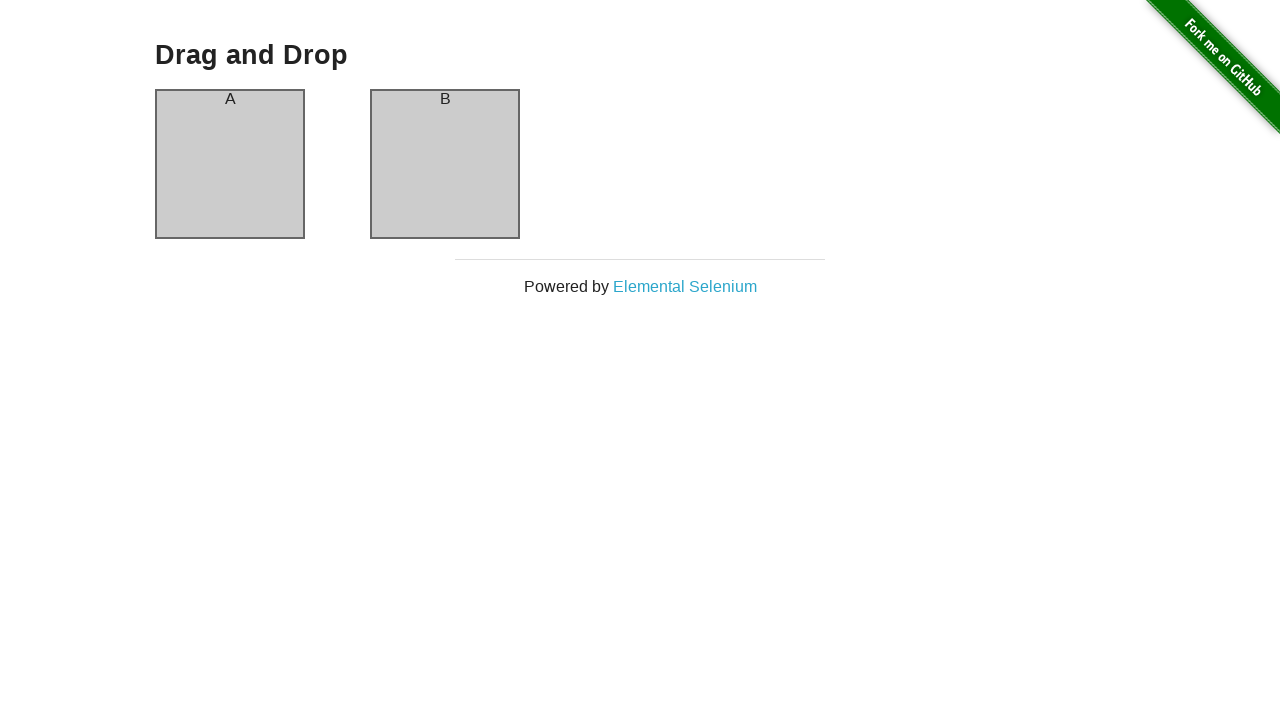